Tests dropdown interaction by clicking a dropdown button and then selecting the Facebook link from the revealed menu

Starting URL: http://omayo.blogspot.com/

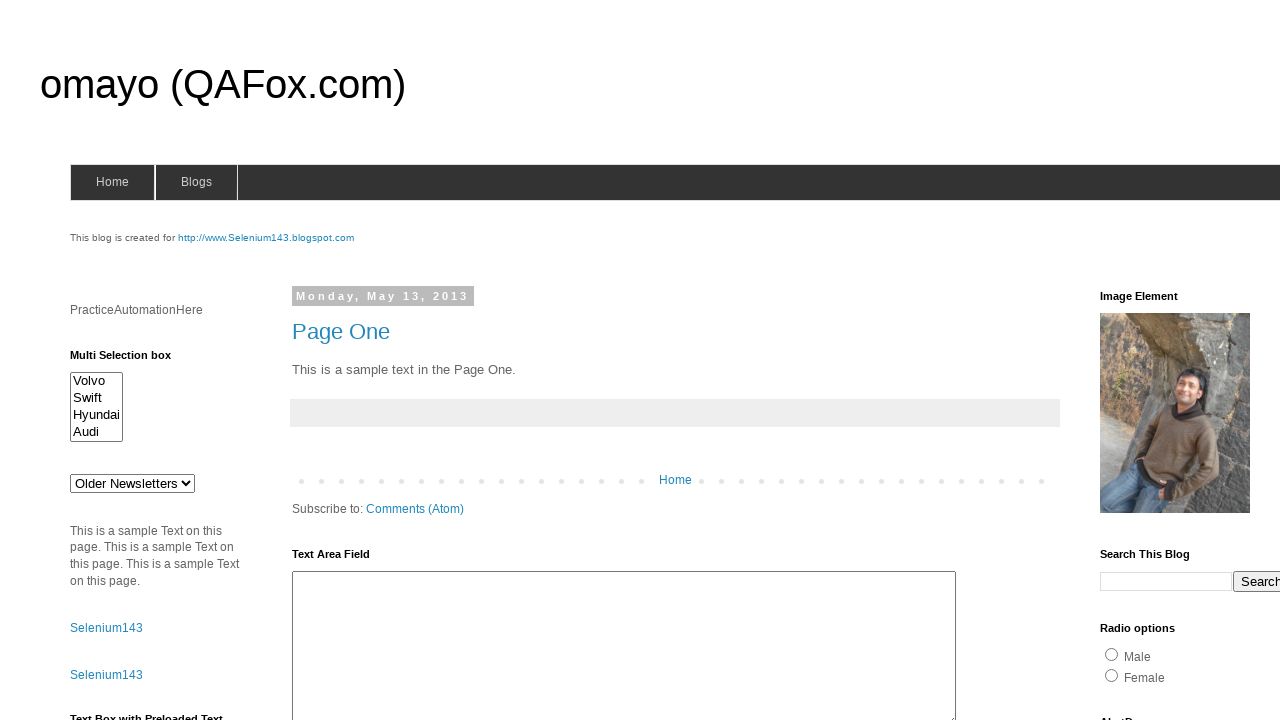

Clicked the Dropdown button to reveal menu at (1227, 360) on xpath=//button[normalize-space()='Dropdown']
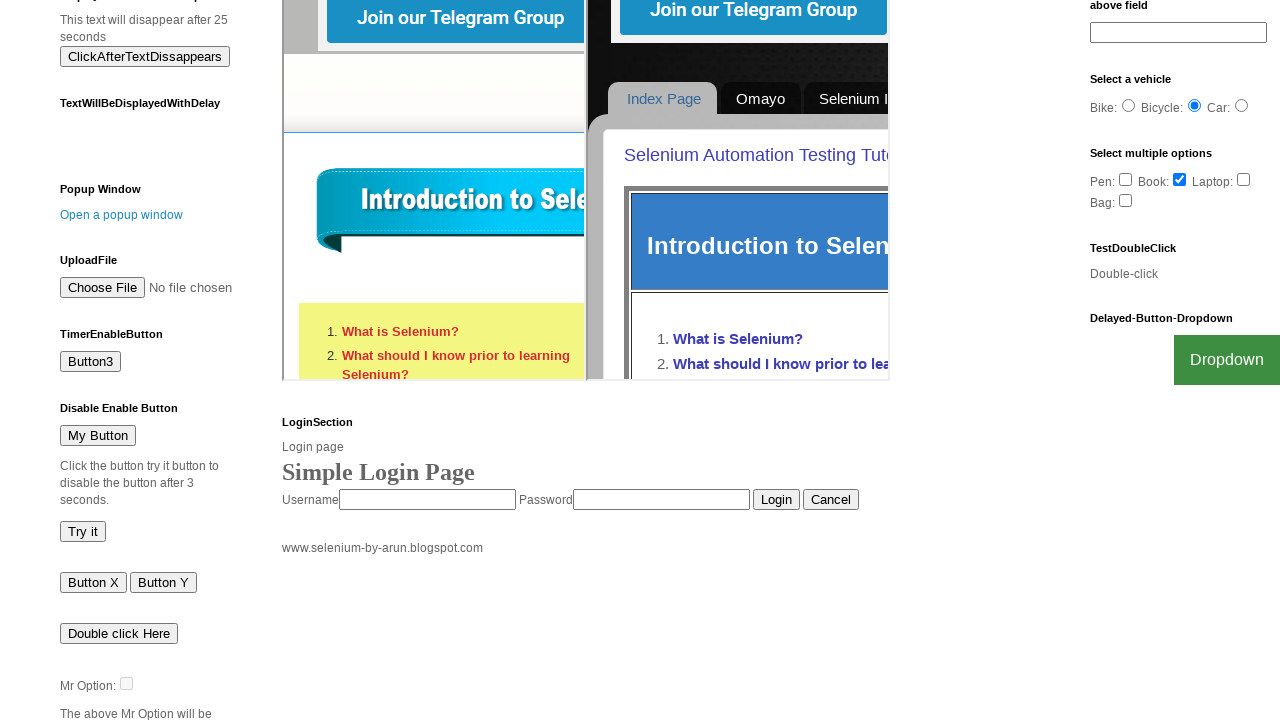

Facebook link became visible in dropdown menu
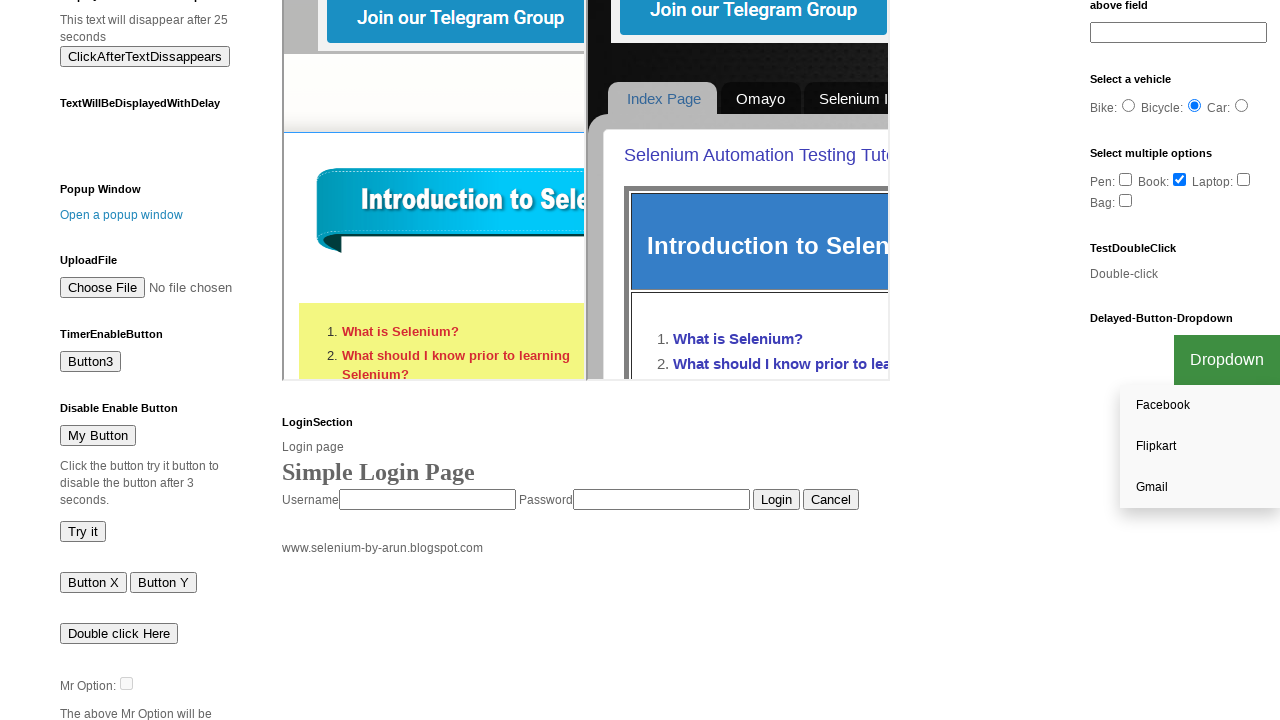

Clicked the Facebook link from dropdown menu at (1200, 406) on xpath=//a[normalize-space()='Facebook']
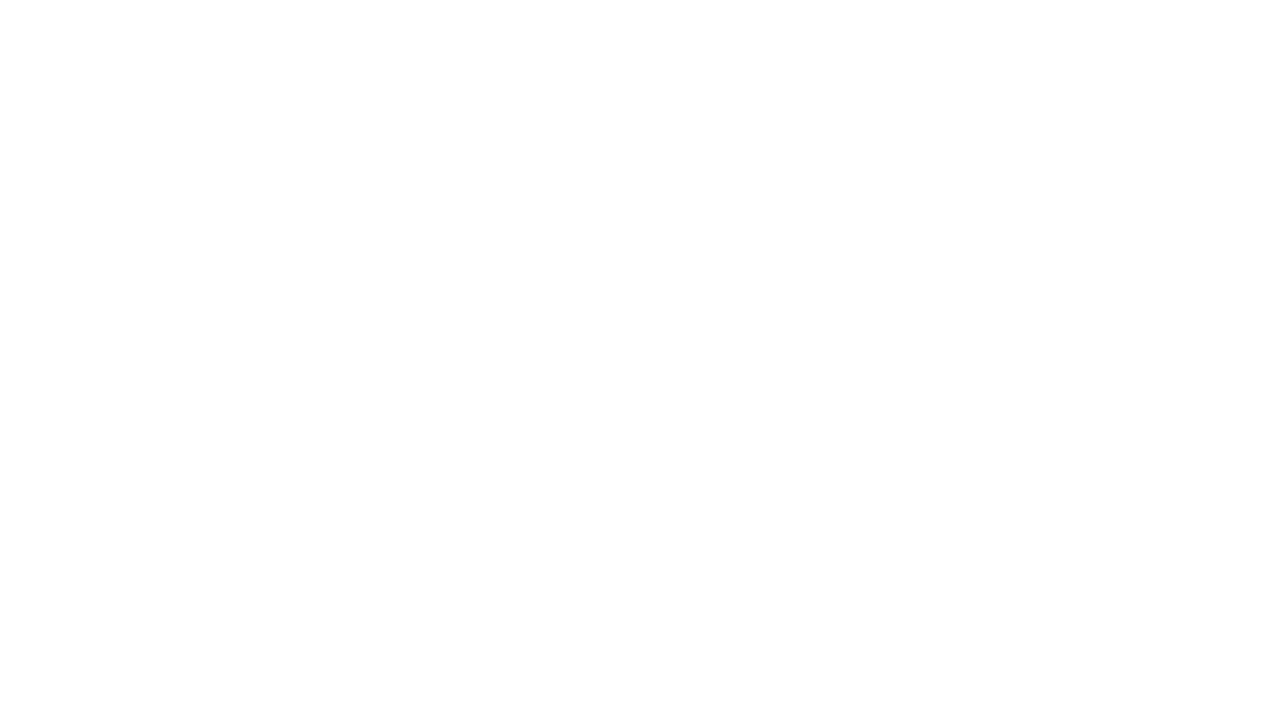

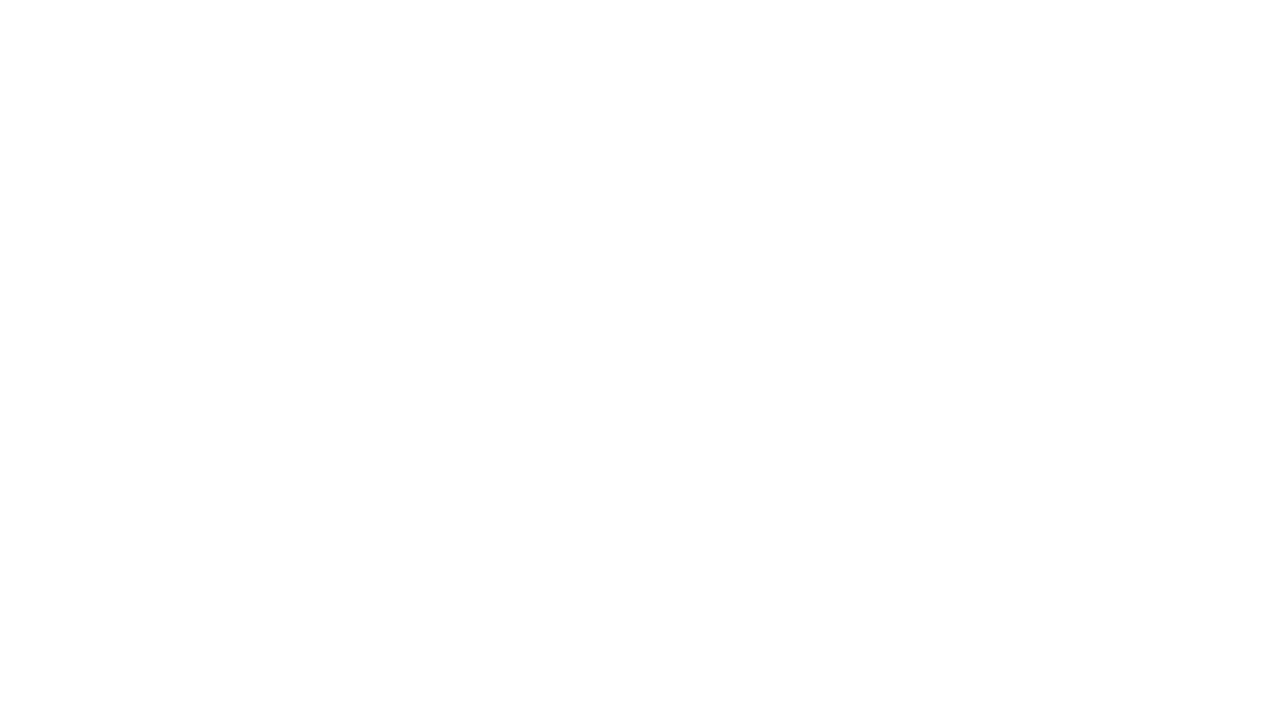